Navigates to the Demoblaze store homepage and verifies that the page title is "STORE" to confirm successful page load.

Starting URL: https://www.demoblaze.com/

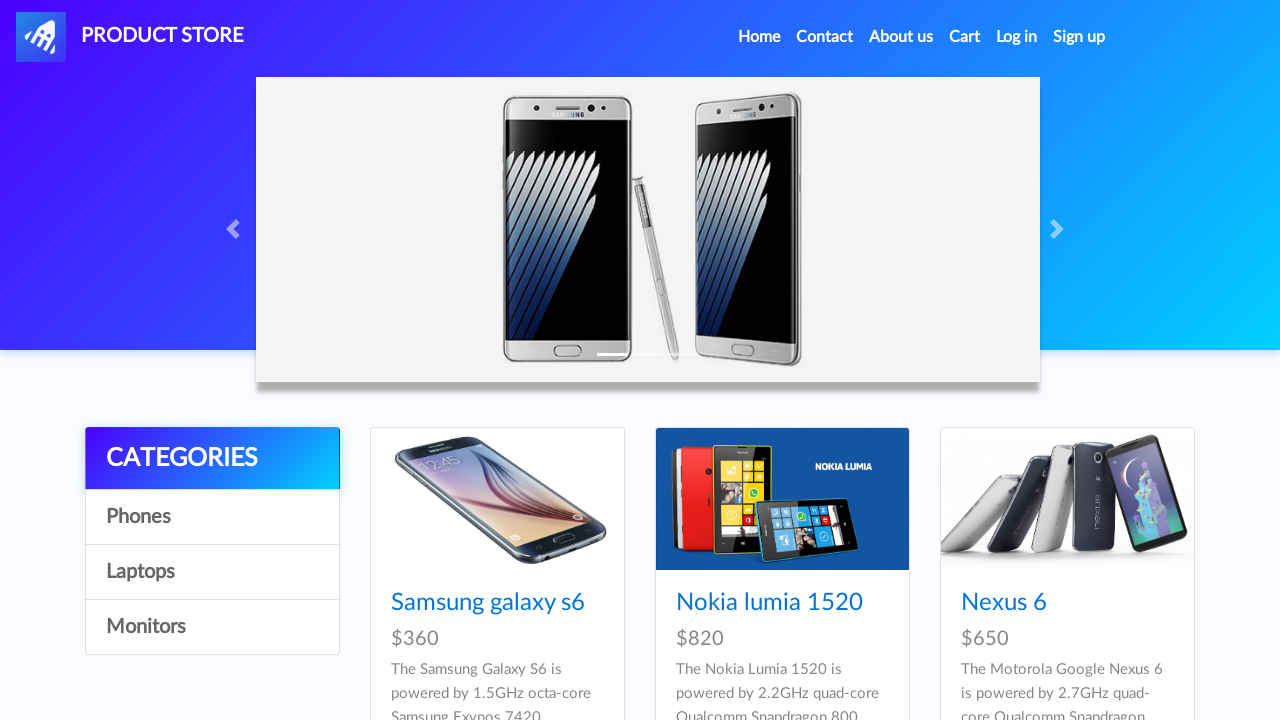

Verified page title is 'STORE'
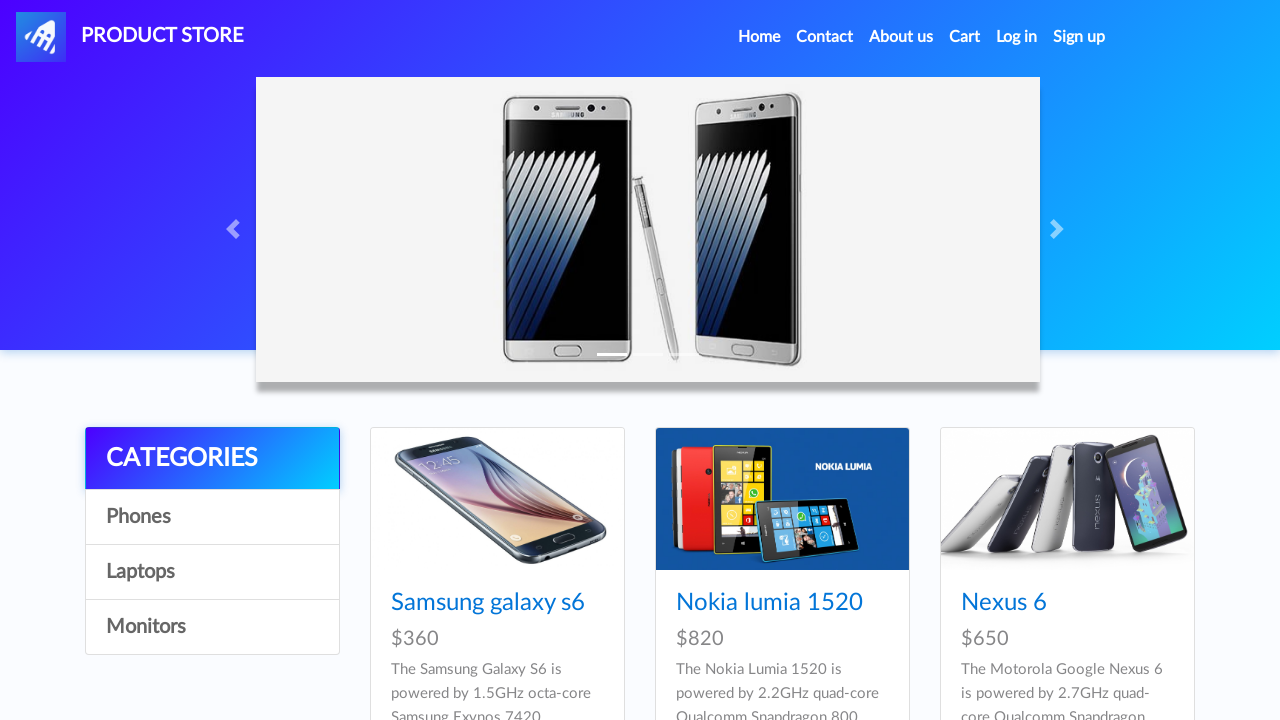

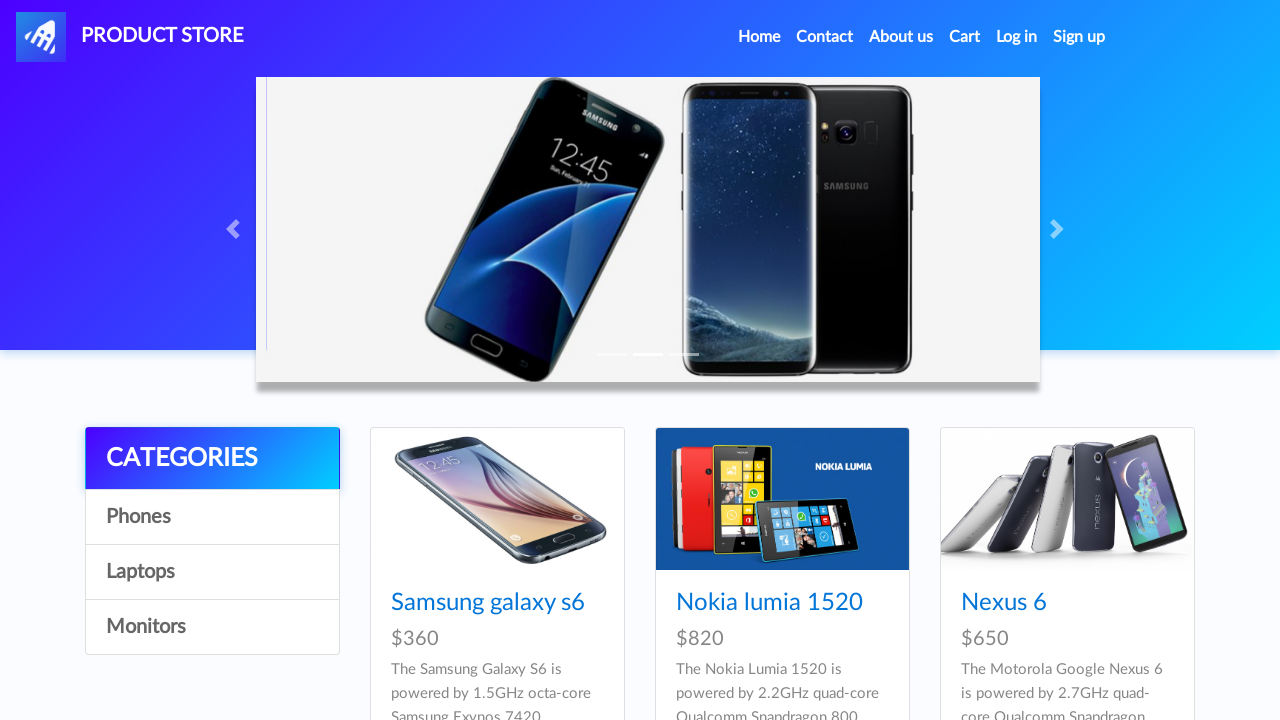